Tests passenger count dropdown functionality by incrementing and decrementing adult passenger count

Starting URL: https://rahulshettyacademy.com/dropdownsPractise/

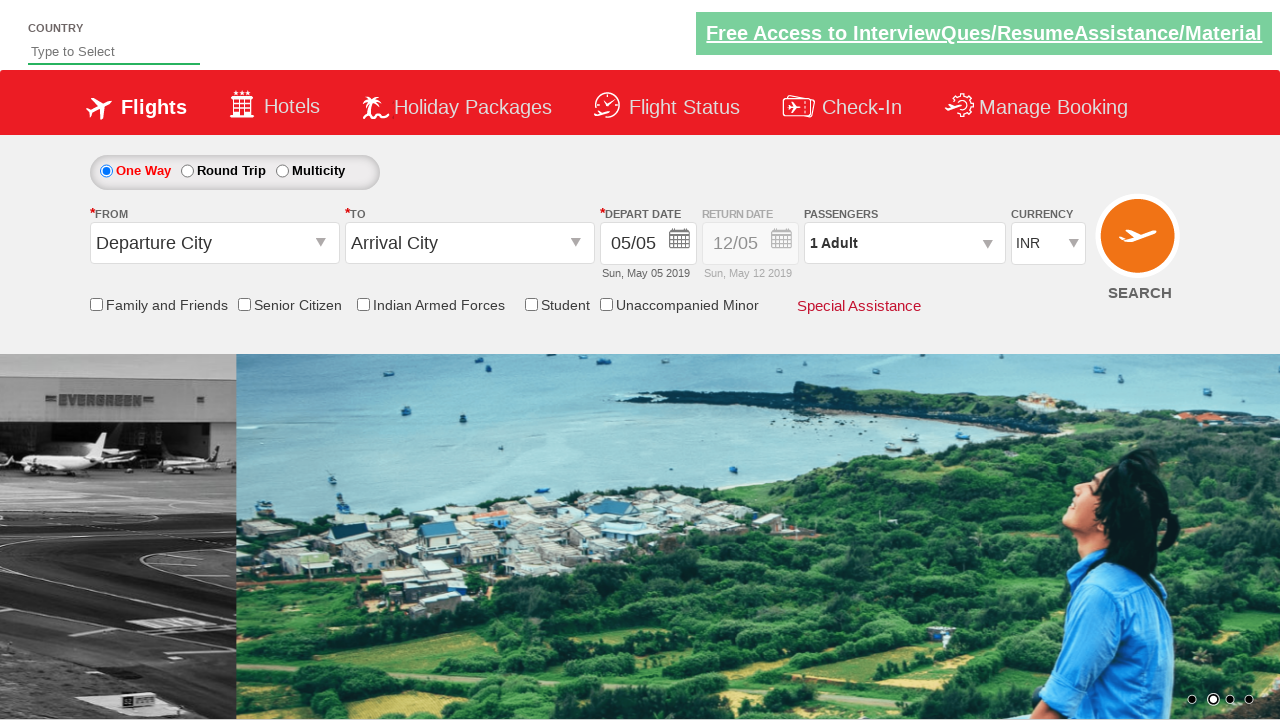

Clicked on passenger info dropdown to open it at (904, 243) on #divpaxinfo
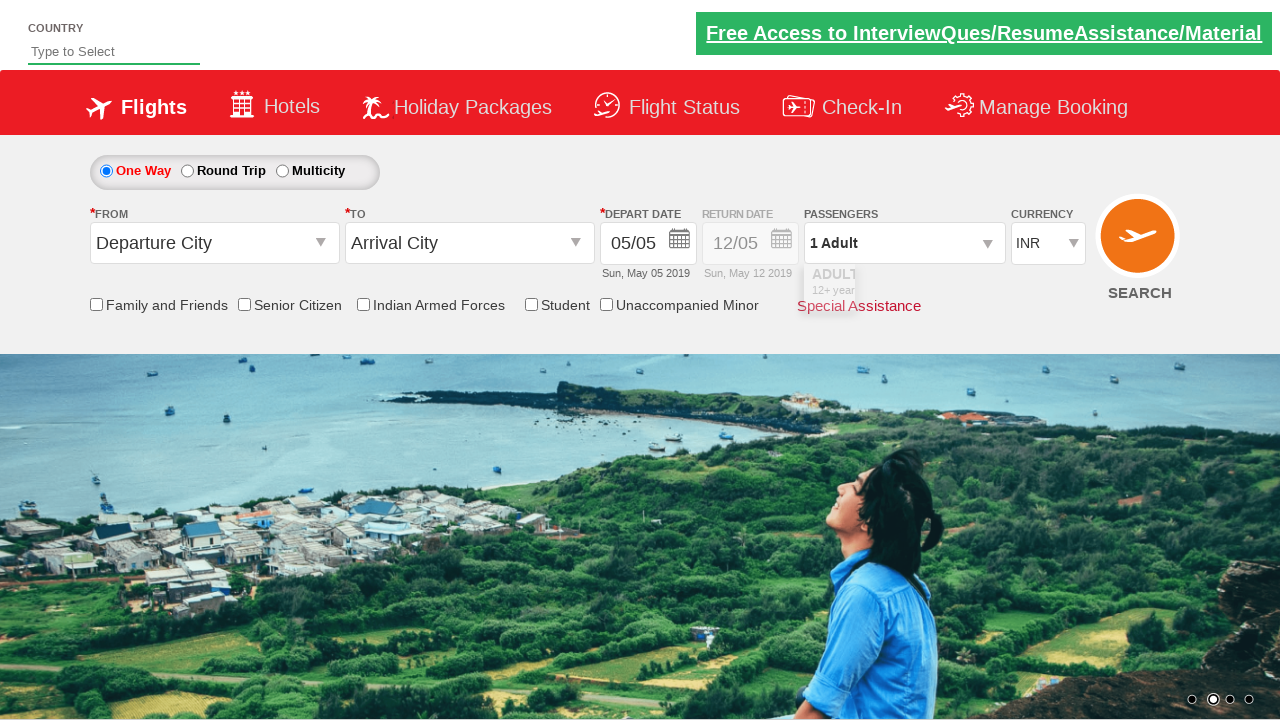

Waited for dropdown to be visible
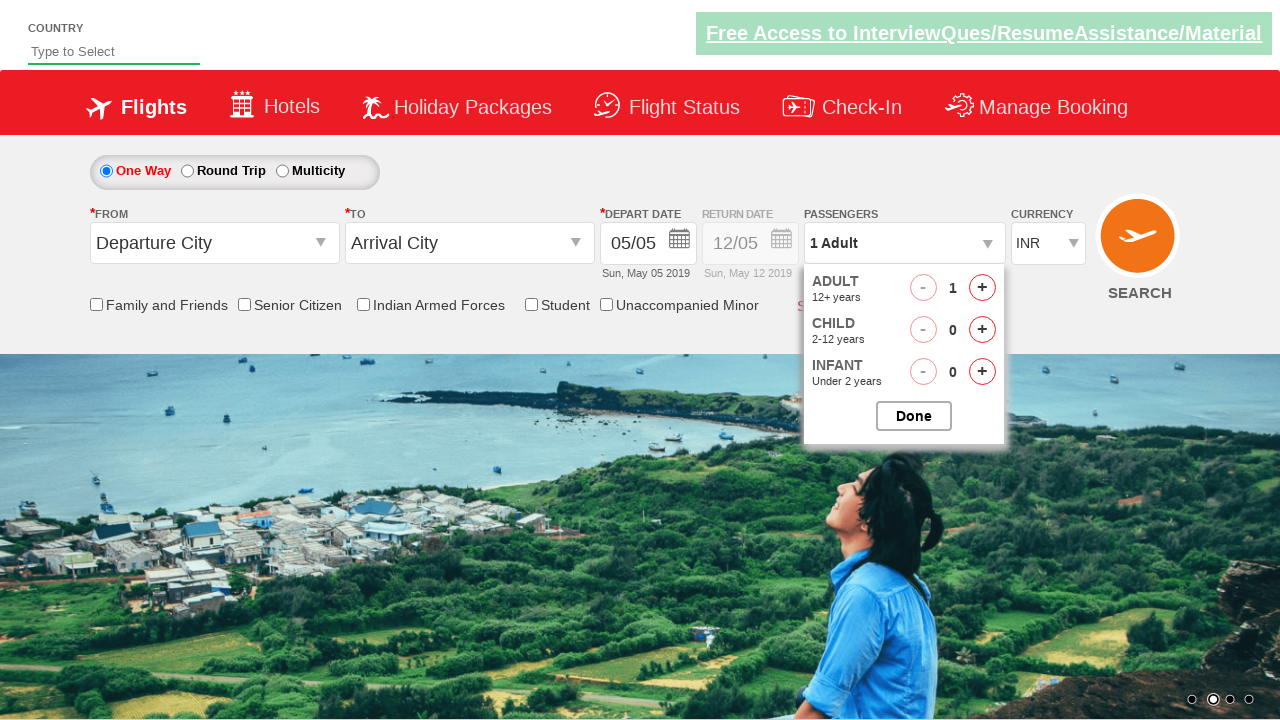

Clicked increment adult button (attempt 1/7) at (982, 288) on #hrefIncAdt
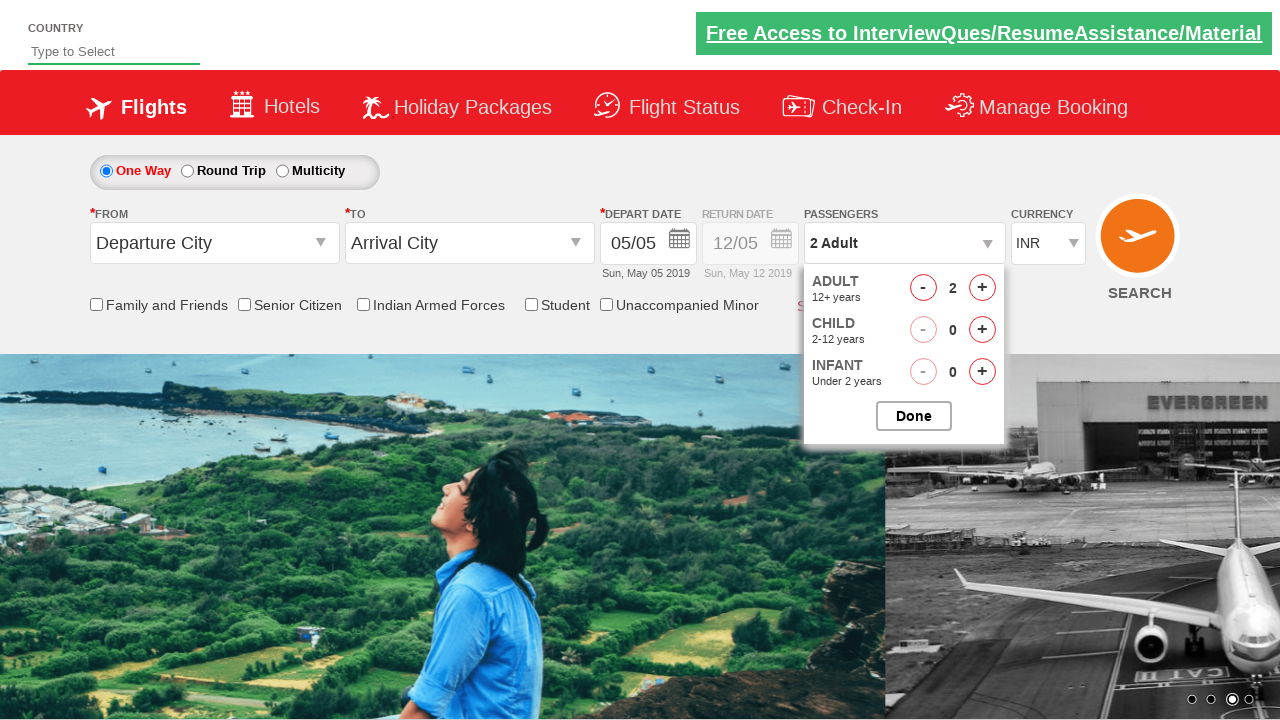

Clicked increment adult button (attempt 2/7) at (982, 288) on #hrefIncAdt
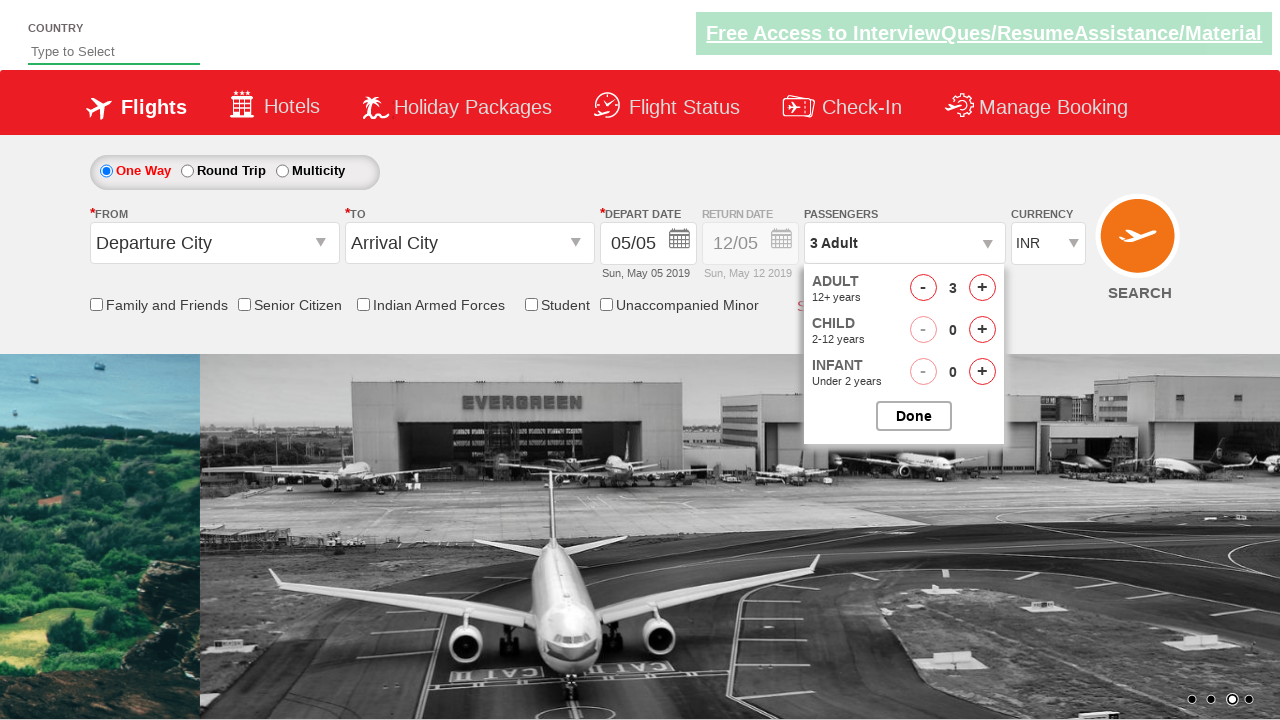

Clicked increment adult button (attempt 3/7) at (982, 288) on #hrefIncAdt
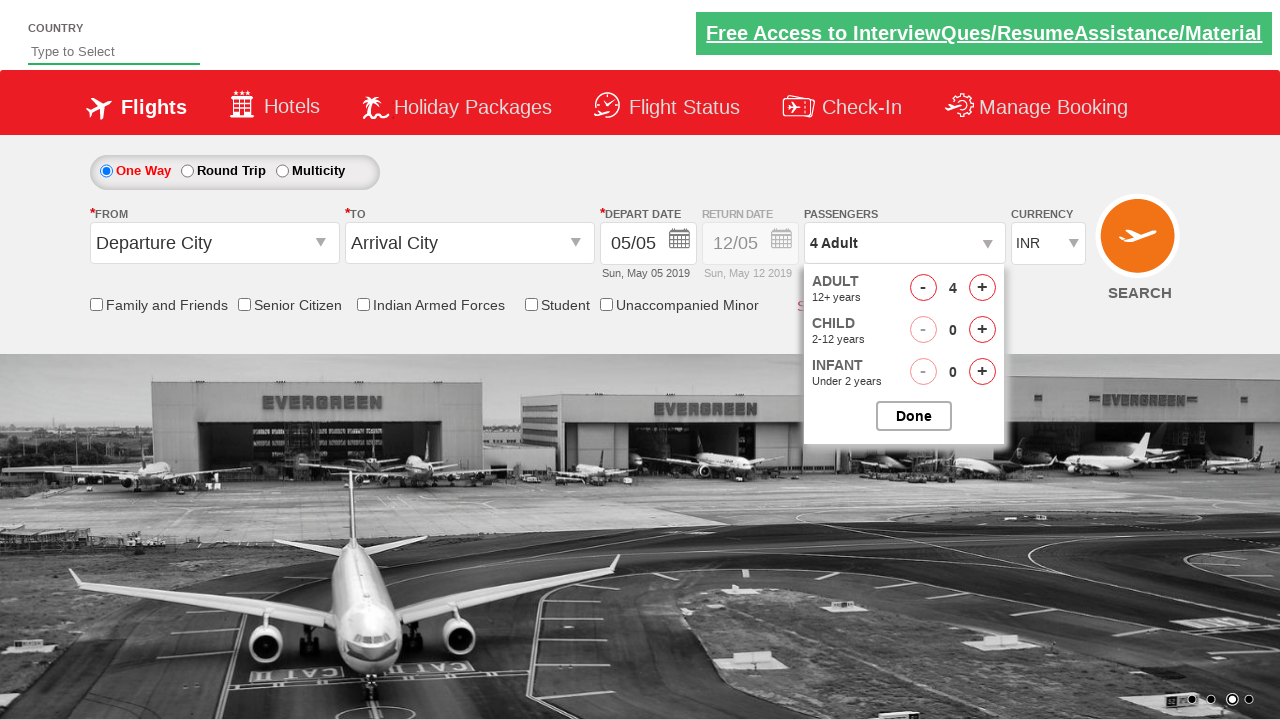

Clicked increment adult button (attempt 4/7) at (982, 288) on #hrefIncAdt
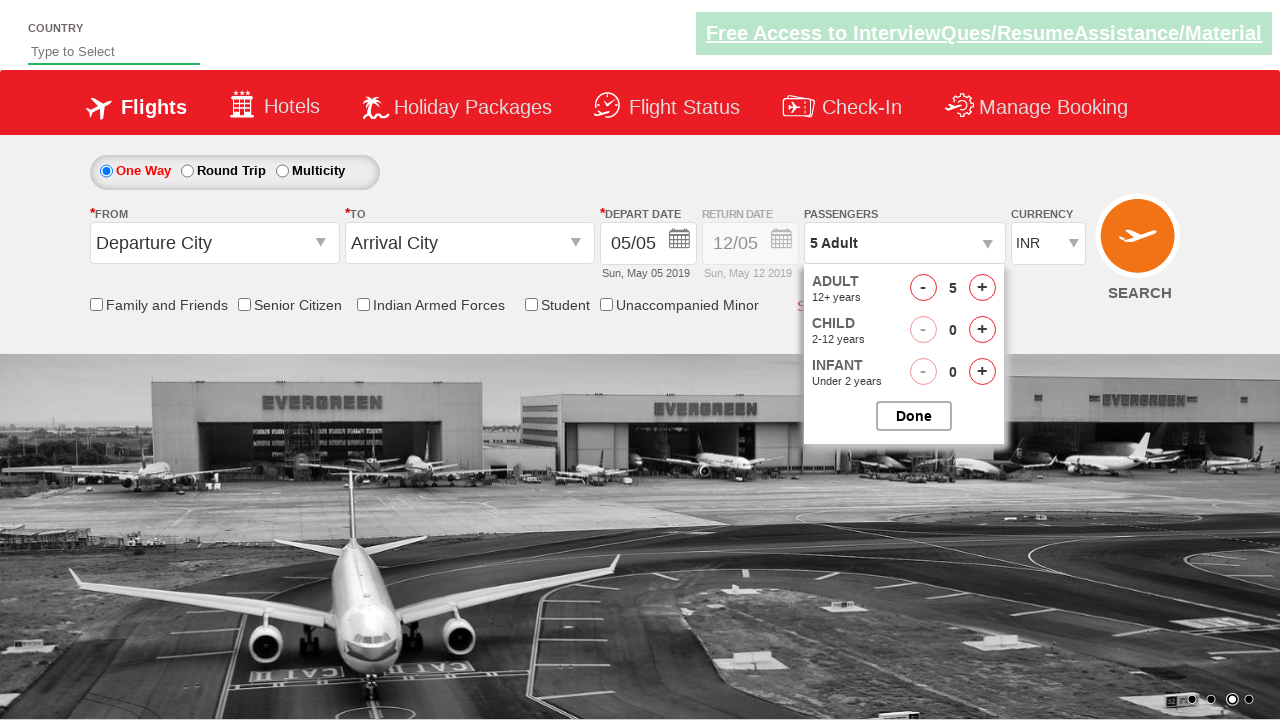

Clicked increment adult button (attempt 5/7) at (982, 288) on #hrefIncAdt
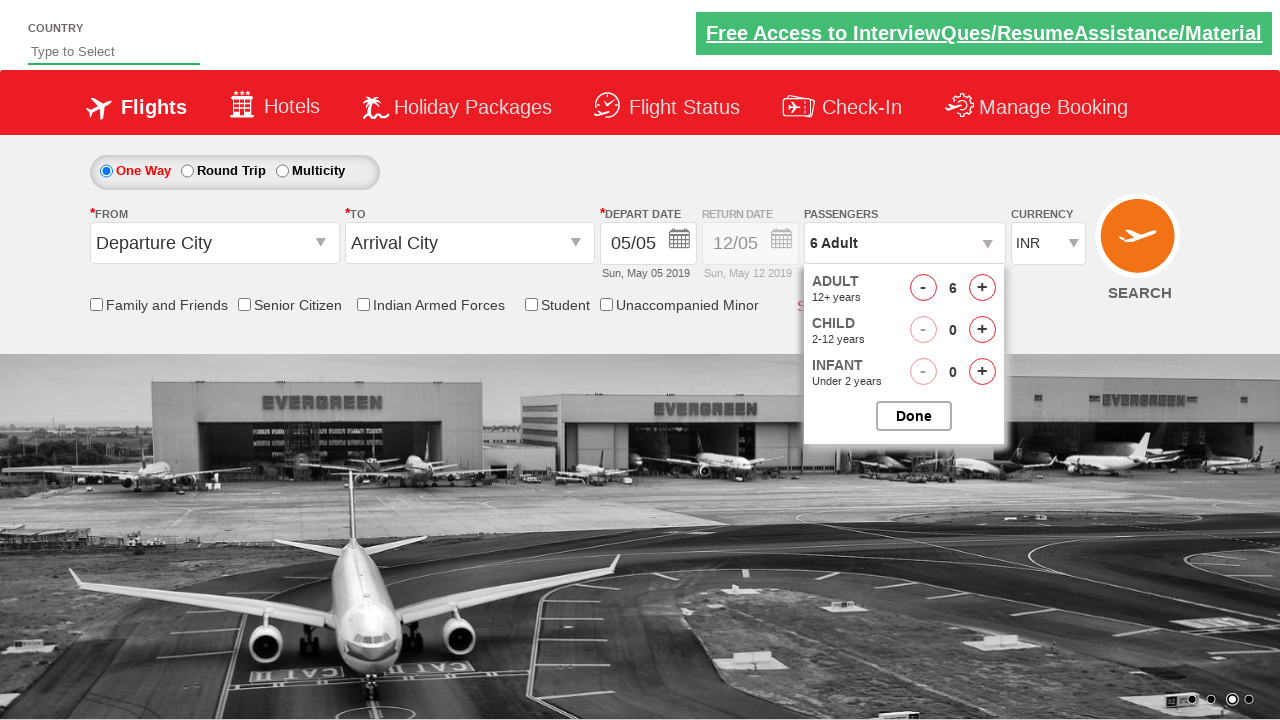

Clicked increment adult button (attempt 6/7) at (982, 288) on #hrefIncAdt
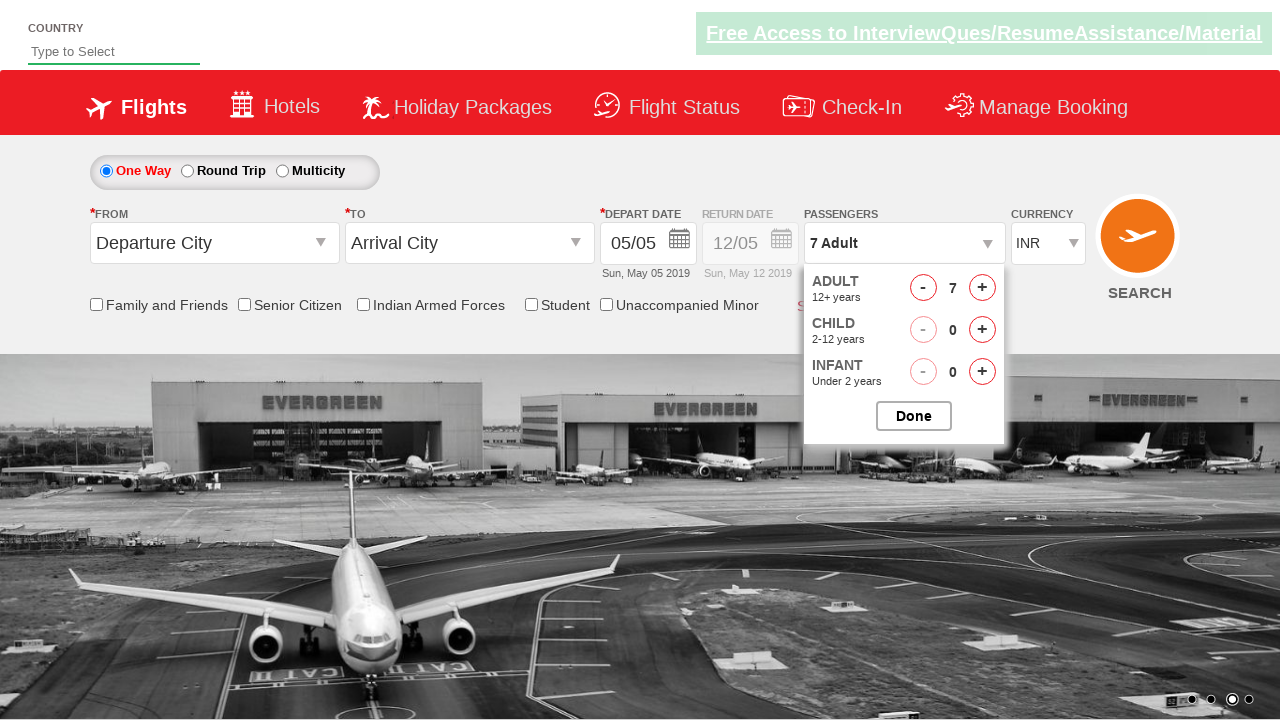

Clicked increment adult button (attempt 7/7) at (982, 288) on #hrefIncAdt
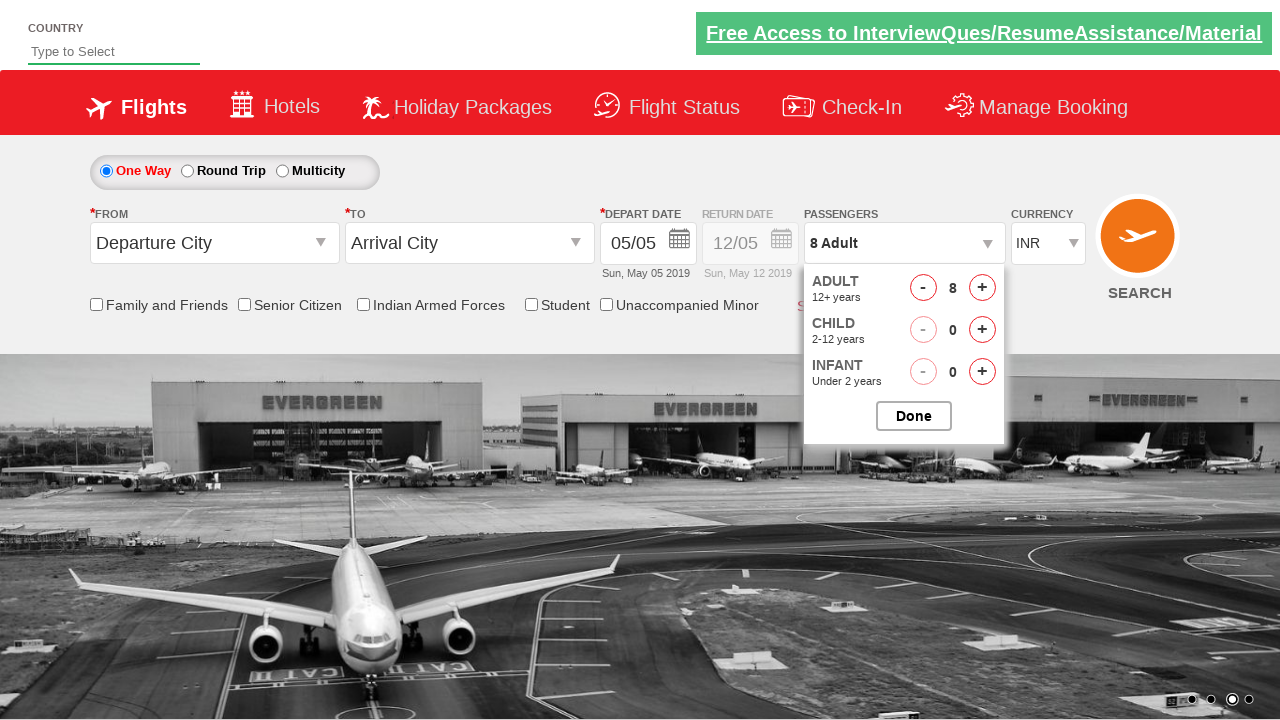

Retrieved passenger count text: 8 Adult
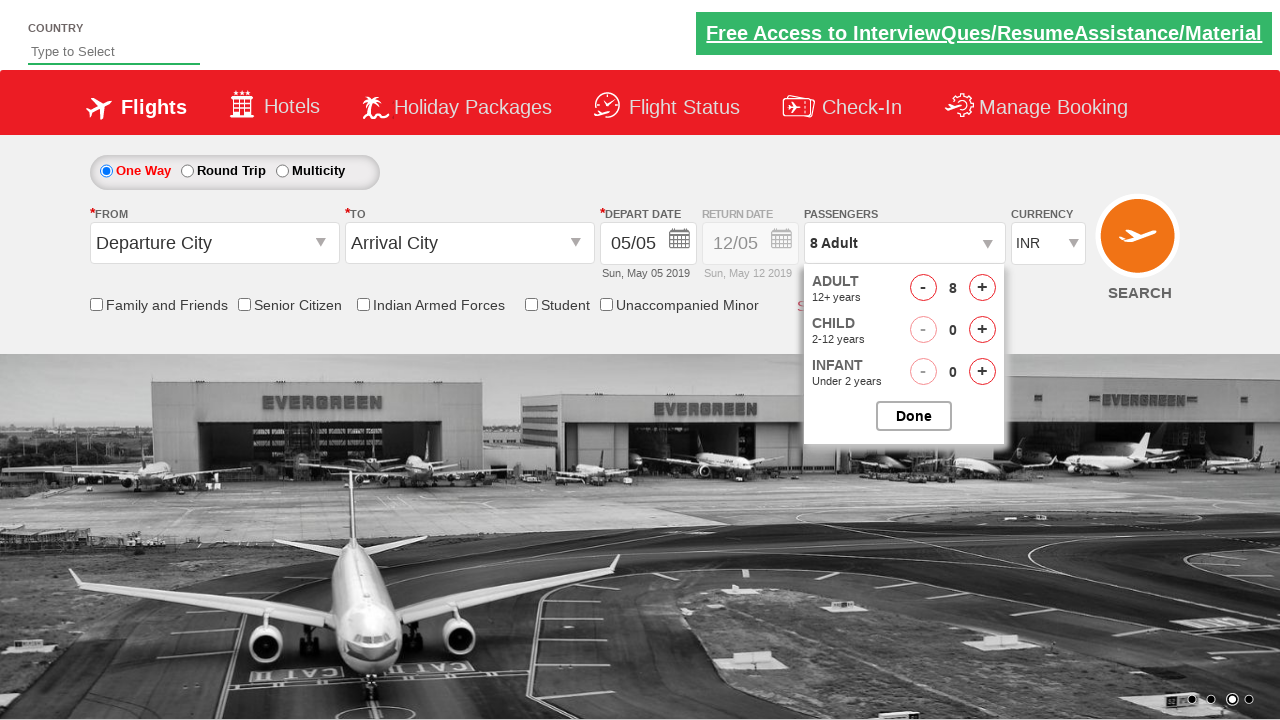

Clicked decrement adult button (attempt 1/4) at (923, 288) on #hrefDecAdt
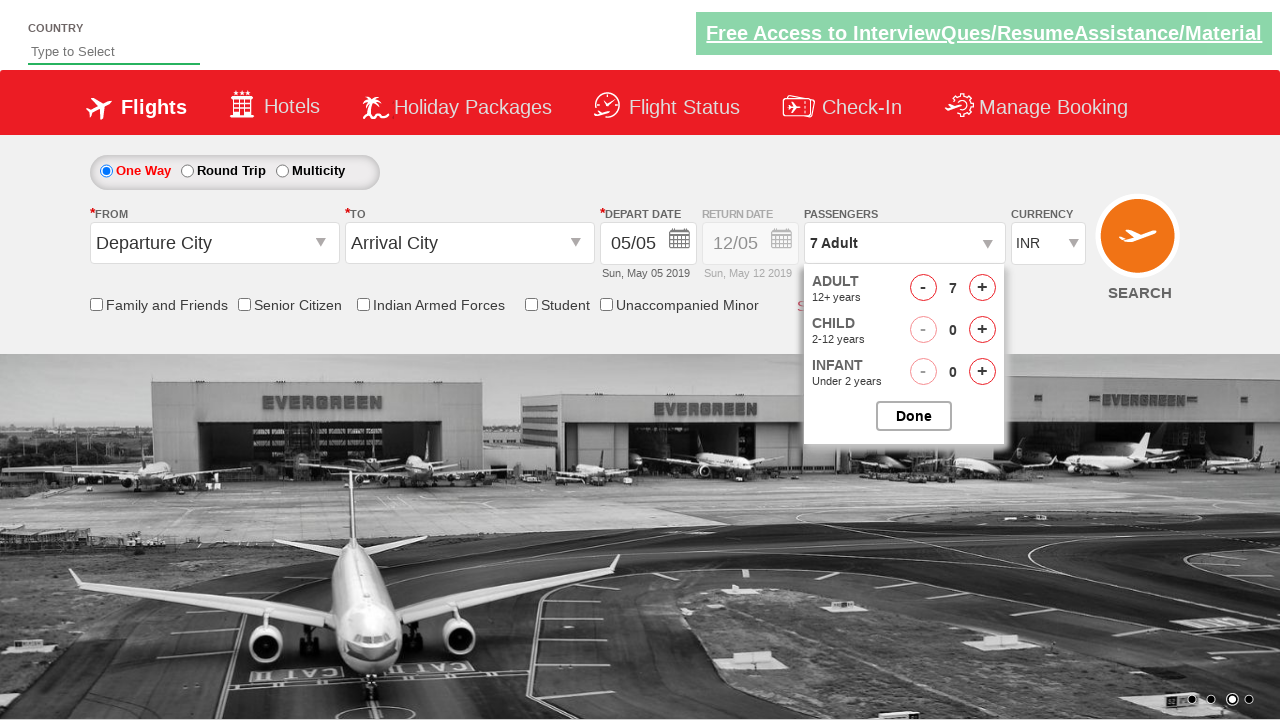

Clicked decrement adult button (attempt 2/4) at (923, 288) on #hrefDecAdt
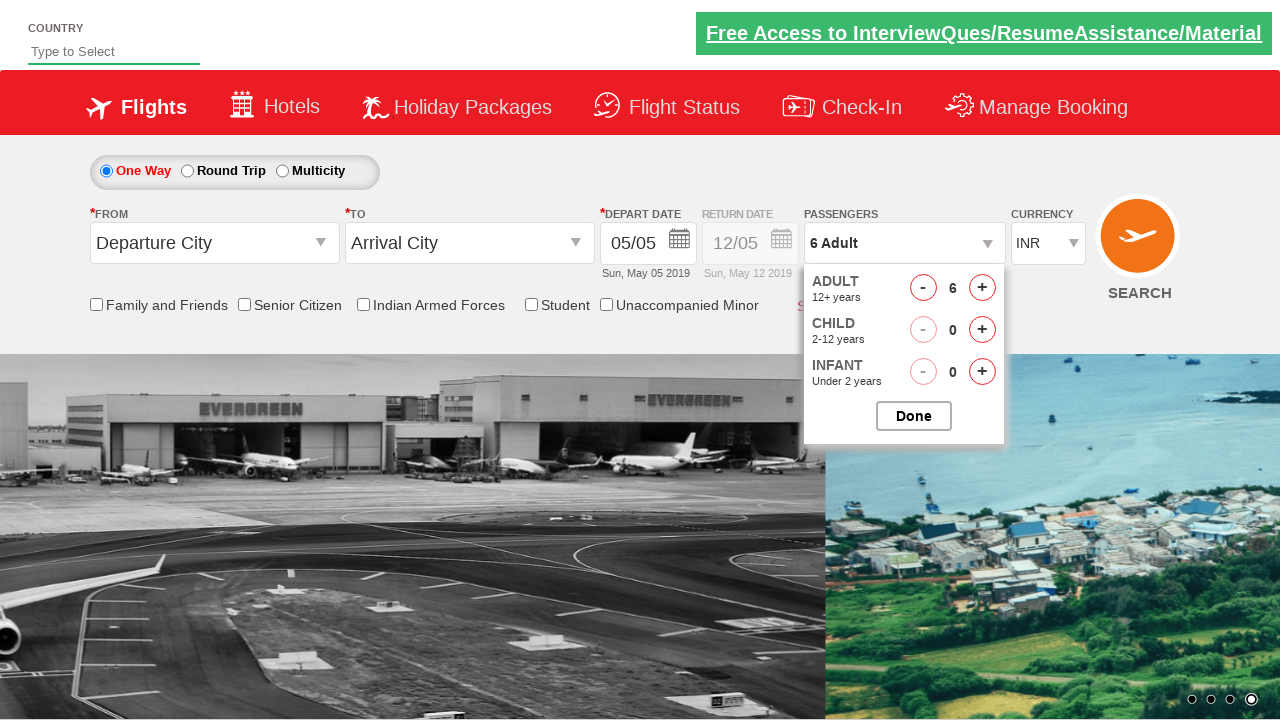

Clicked decrement adult button (attempt 3/4) at (923, 288) on #hrefDecAdt
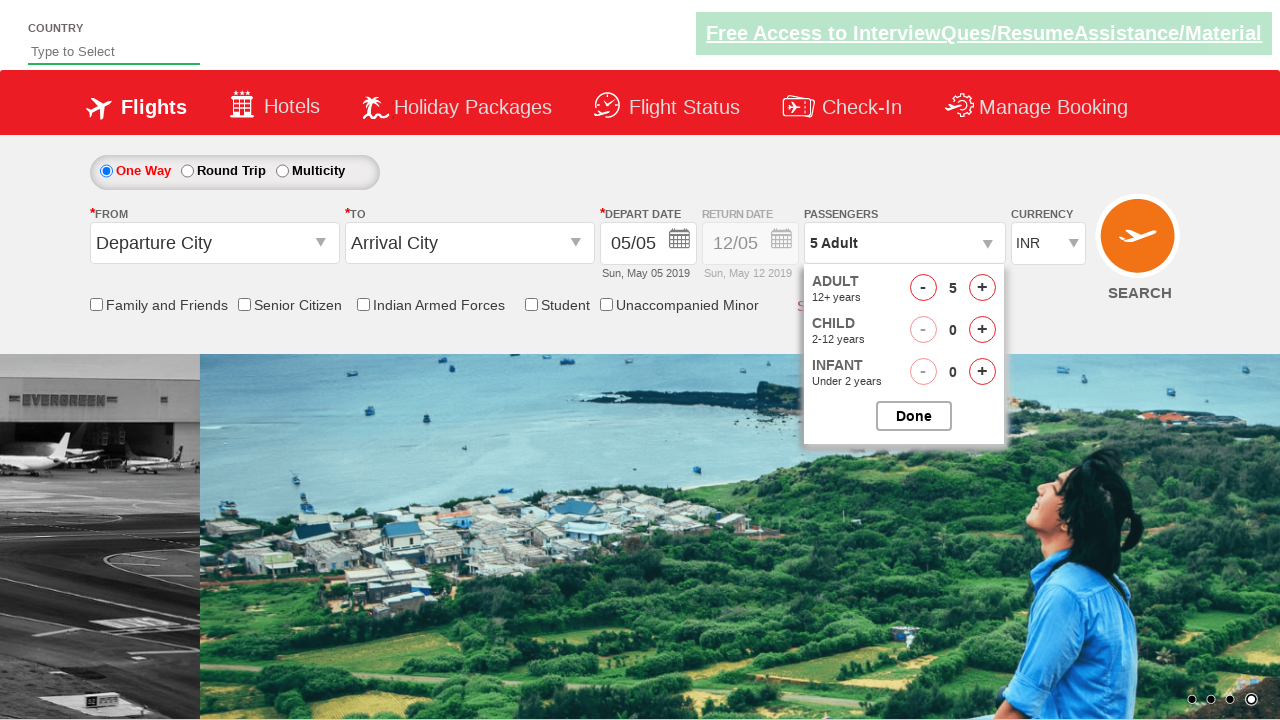

Clicked decrement adult button (attempt 4/4) at (923, 288) on #hrefDecAdt
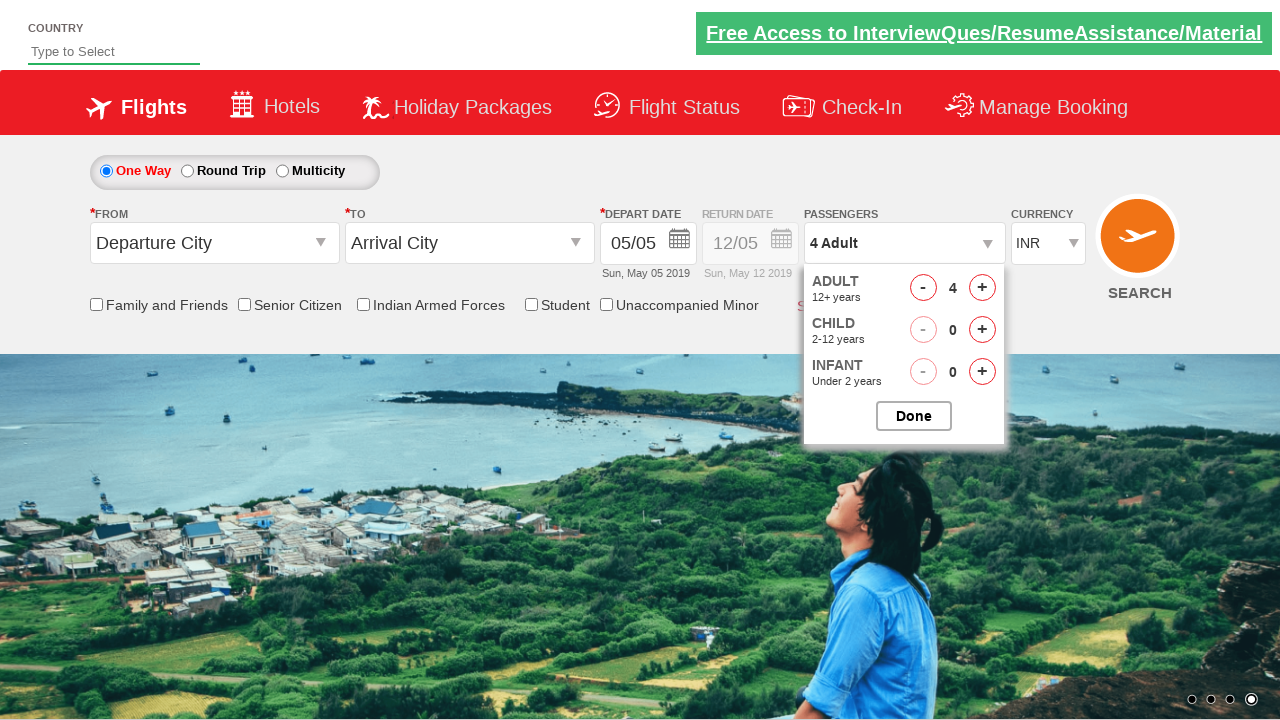

Retrieved updated passenger count text: 4 Adult
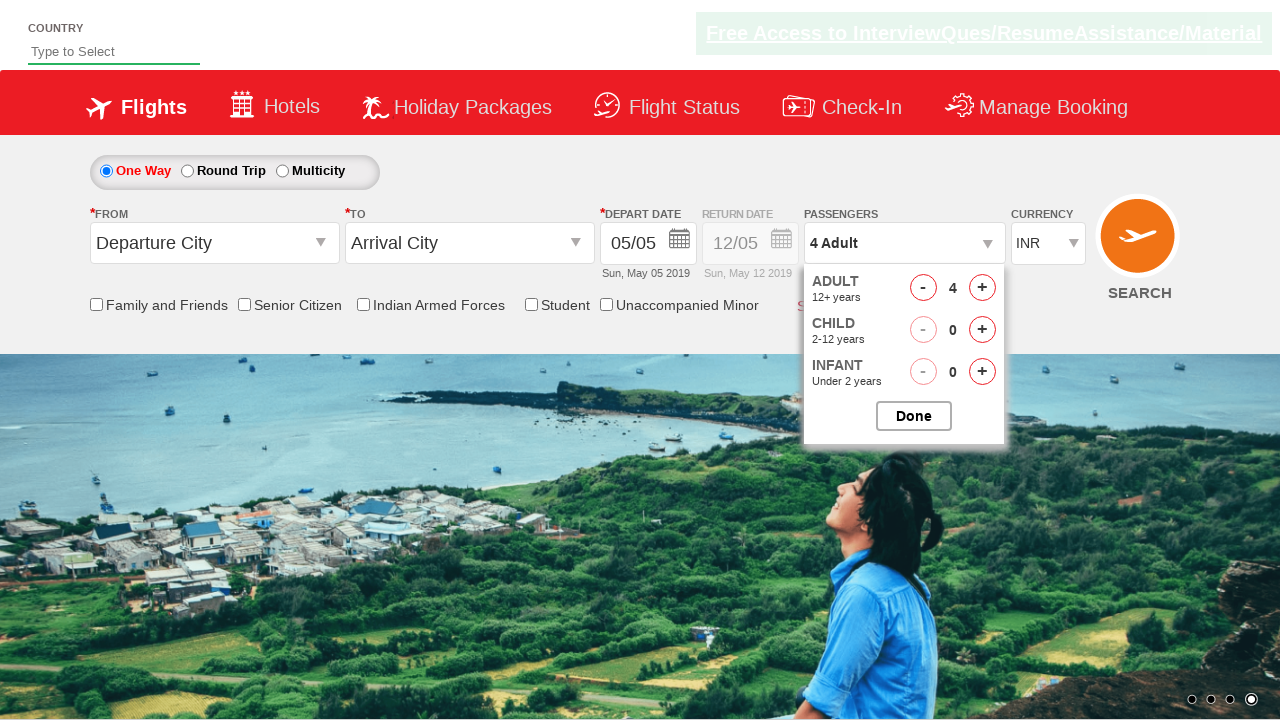

Closed the passenger selection dropdown at (914, 416) on #btnclosepaxoption
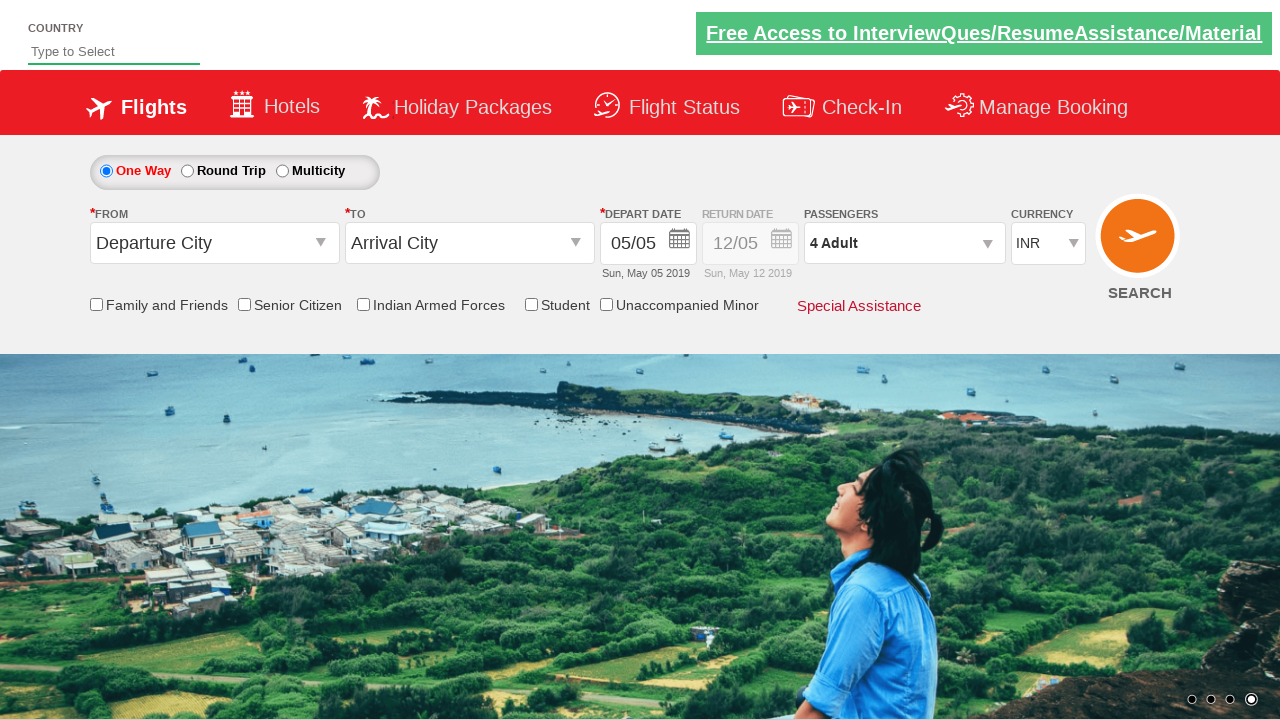

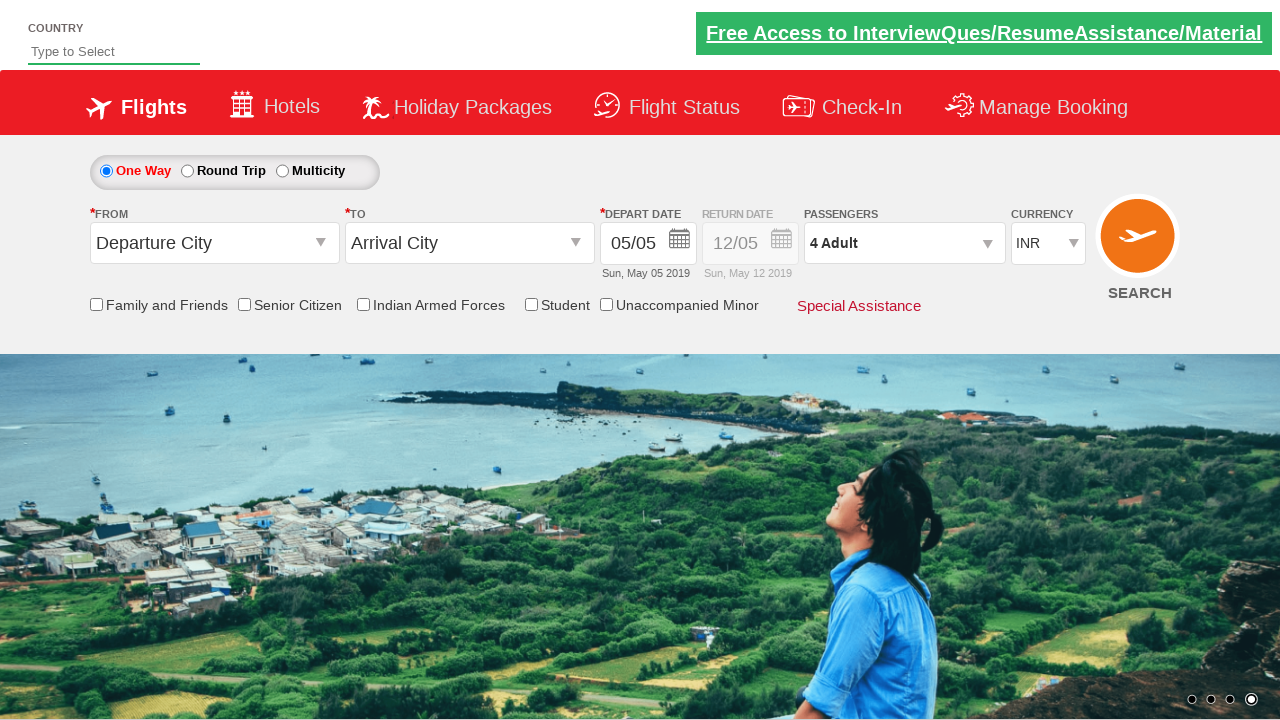